Tests the Info notification by clicking the Info button and verifying the notification content and icon

Starting URL: https://test-with-me-app.vercel.app/learning/web-elements/components/notification

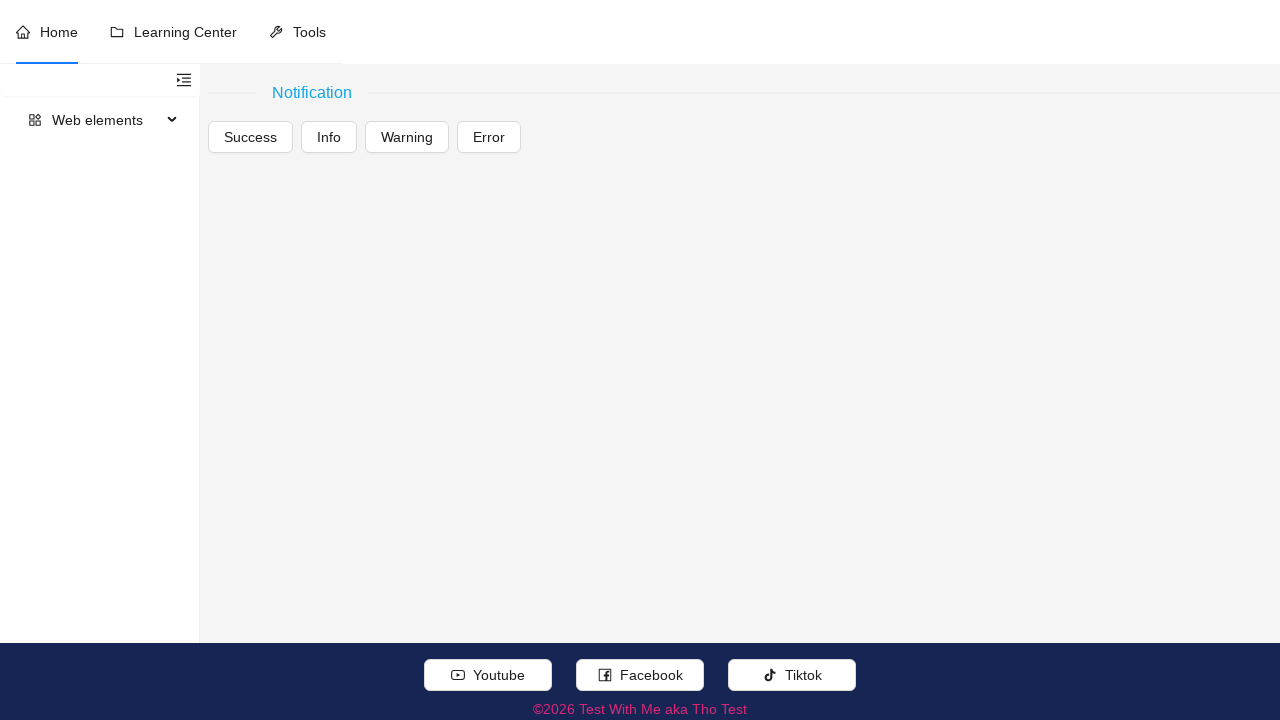

Clicked the Info notification button at (329, 137) on (//div[.//text()[normalize-space()='Notification']]//following::button[span[norm
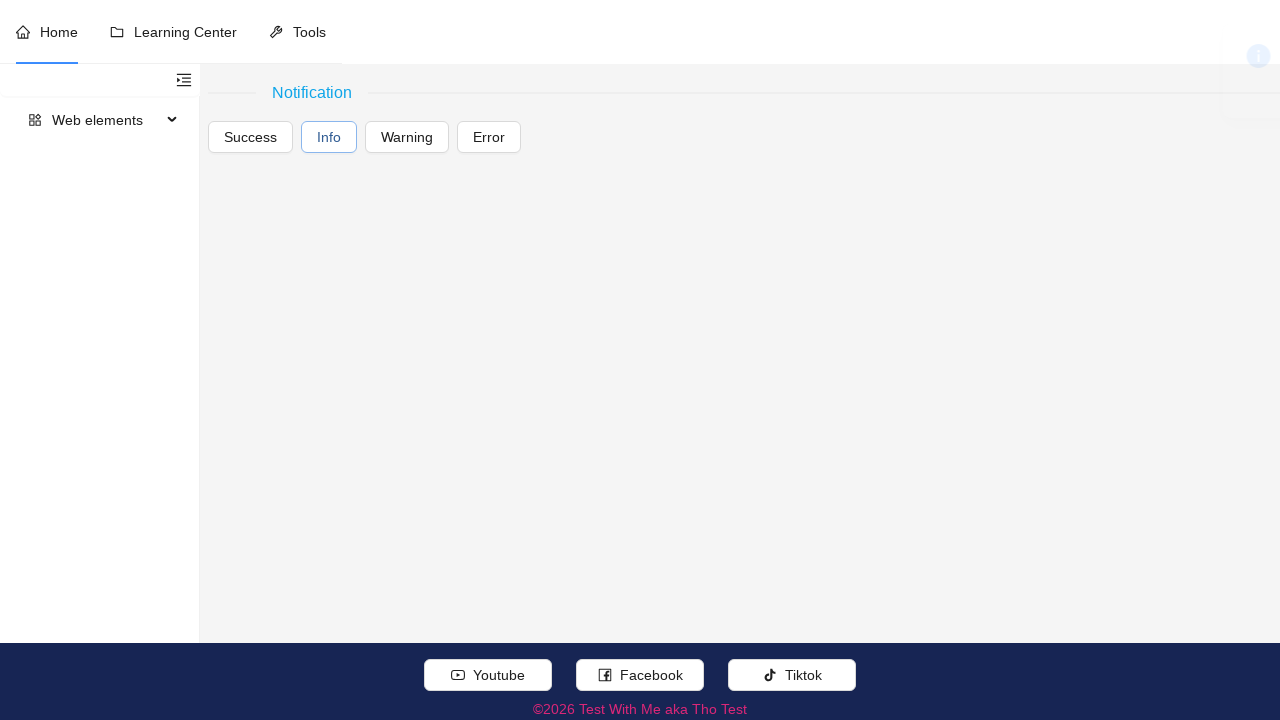

Notification content loaded and is visible
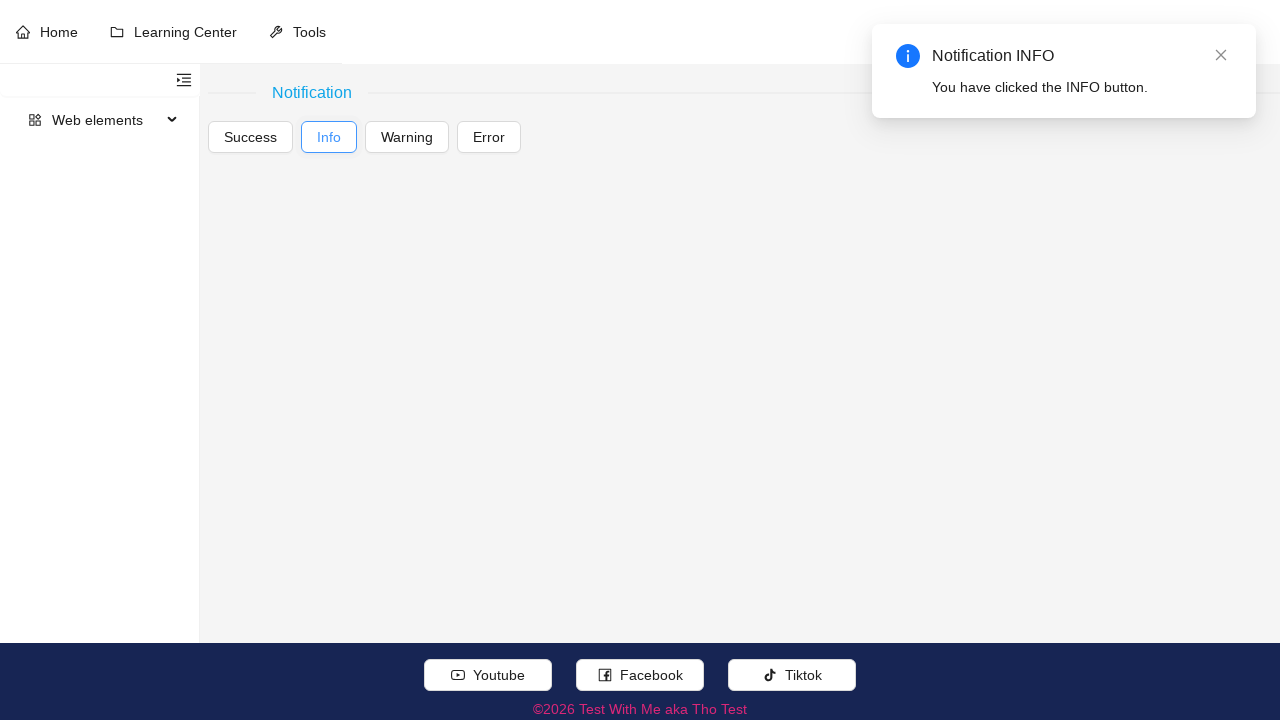

Verified notification text: 'Notification INFOYou have clicked the INFO button.'
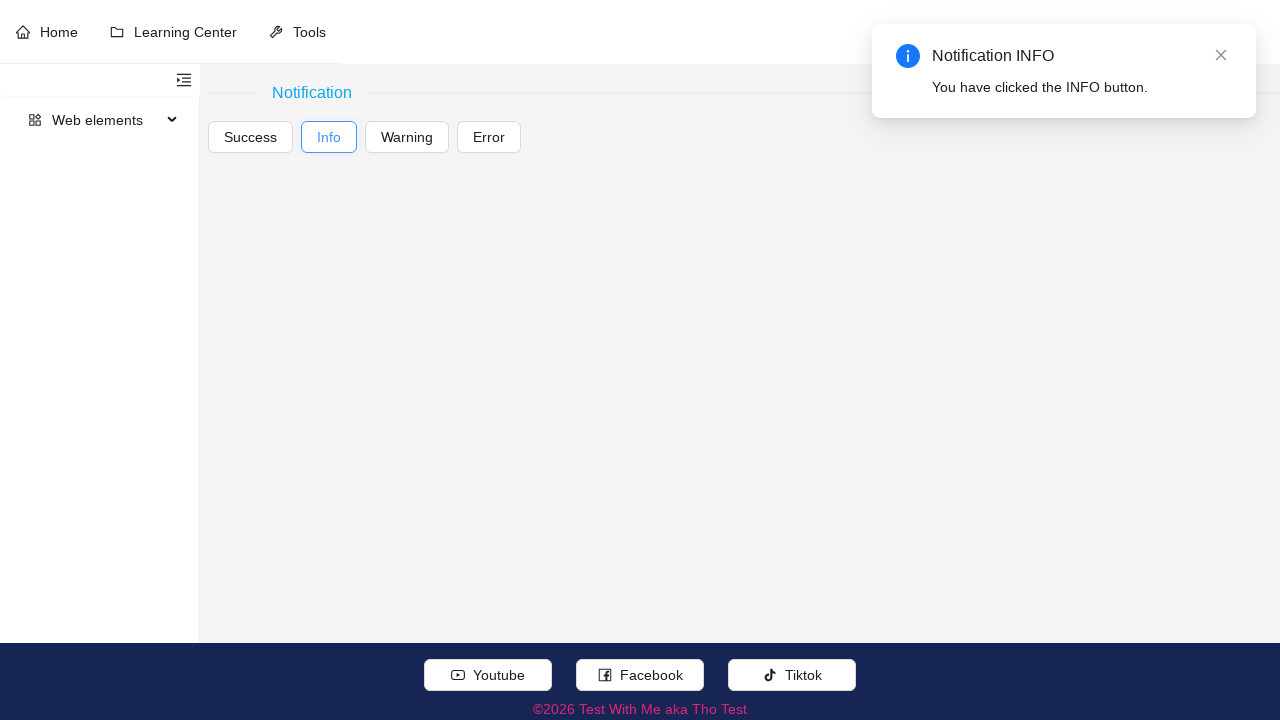

Verified notification icon has the 'ant-notification-notice-icon-info' class
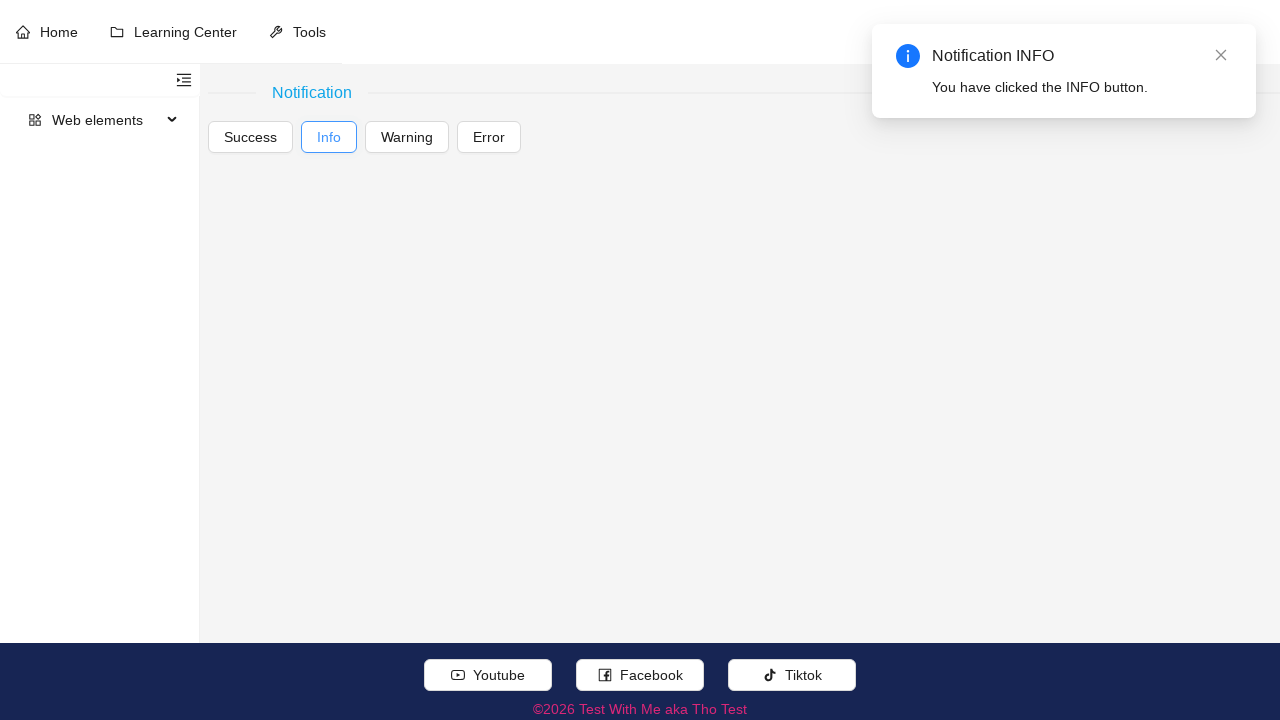

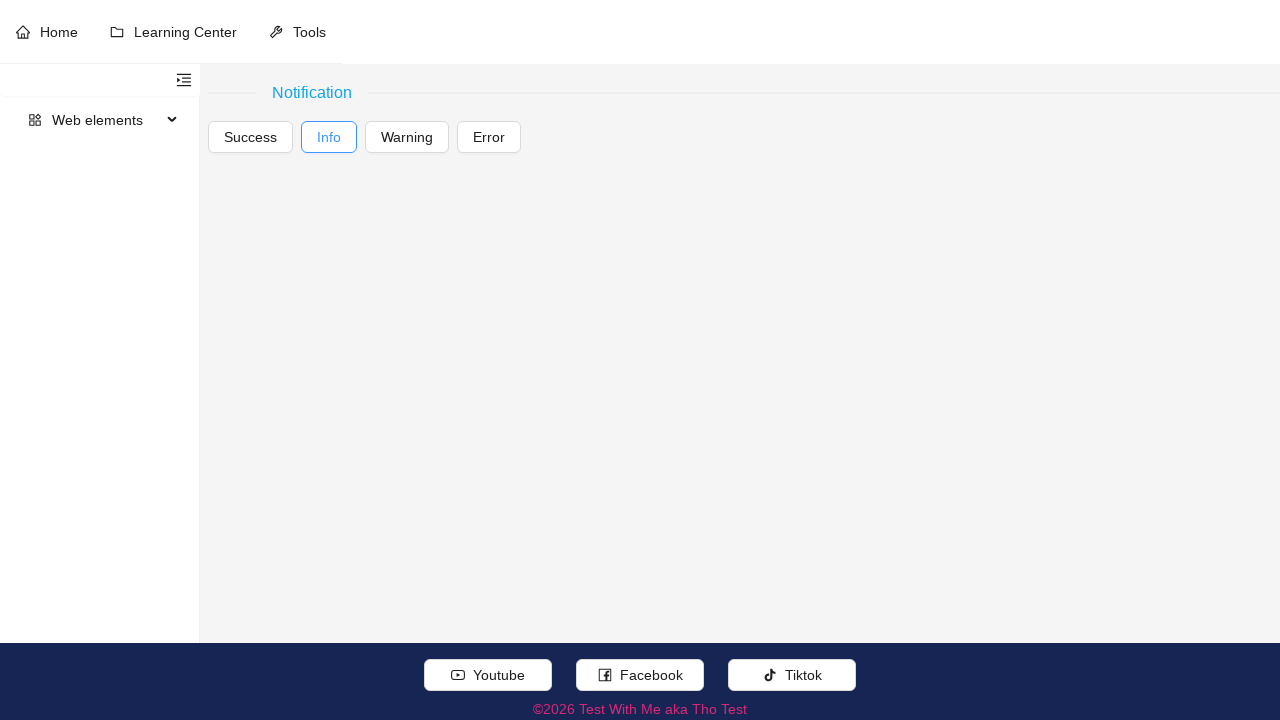